Tests clicking on a country dropdown selector on a dummy ticket website

Starting URL: https://www.dummyticket.com/dummy-ticket-for-visa-application/

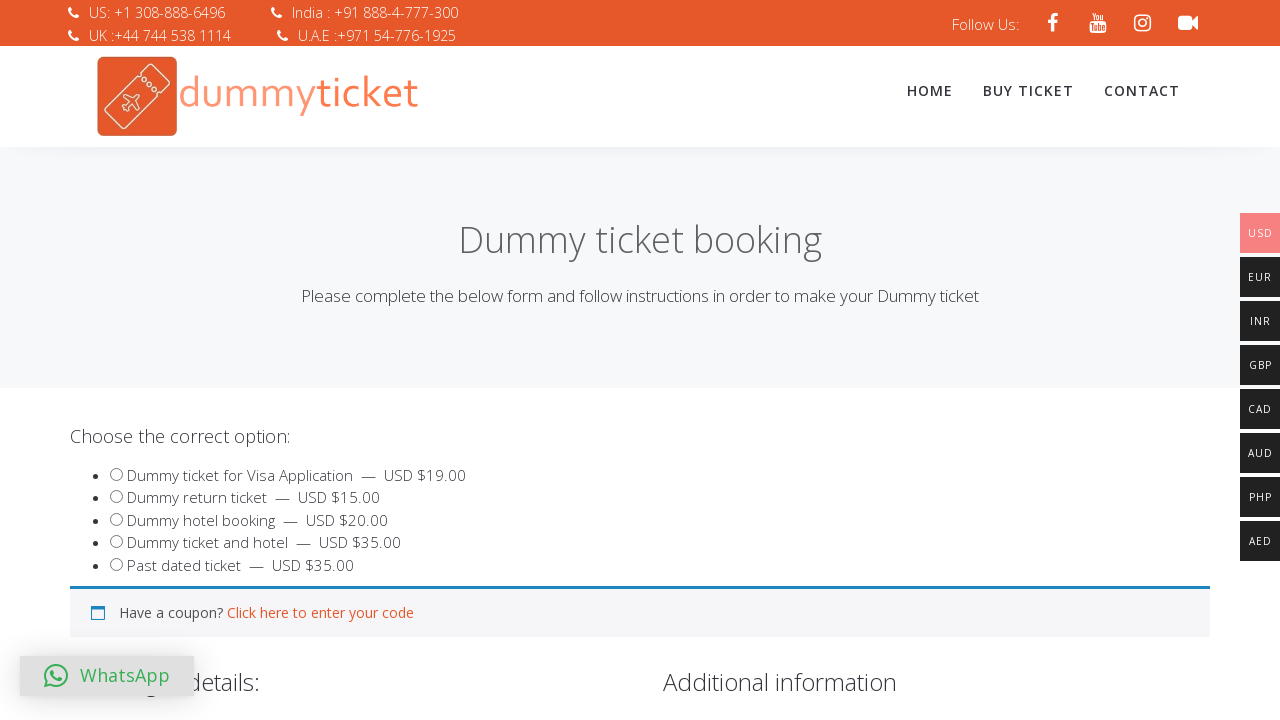

Clicked on the country dropdown selector at (344, 360) on #select2-billing_country-container
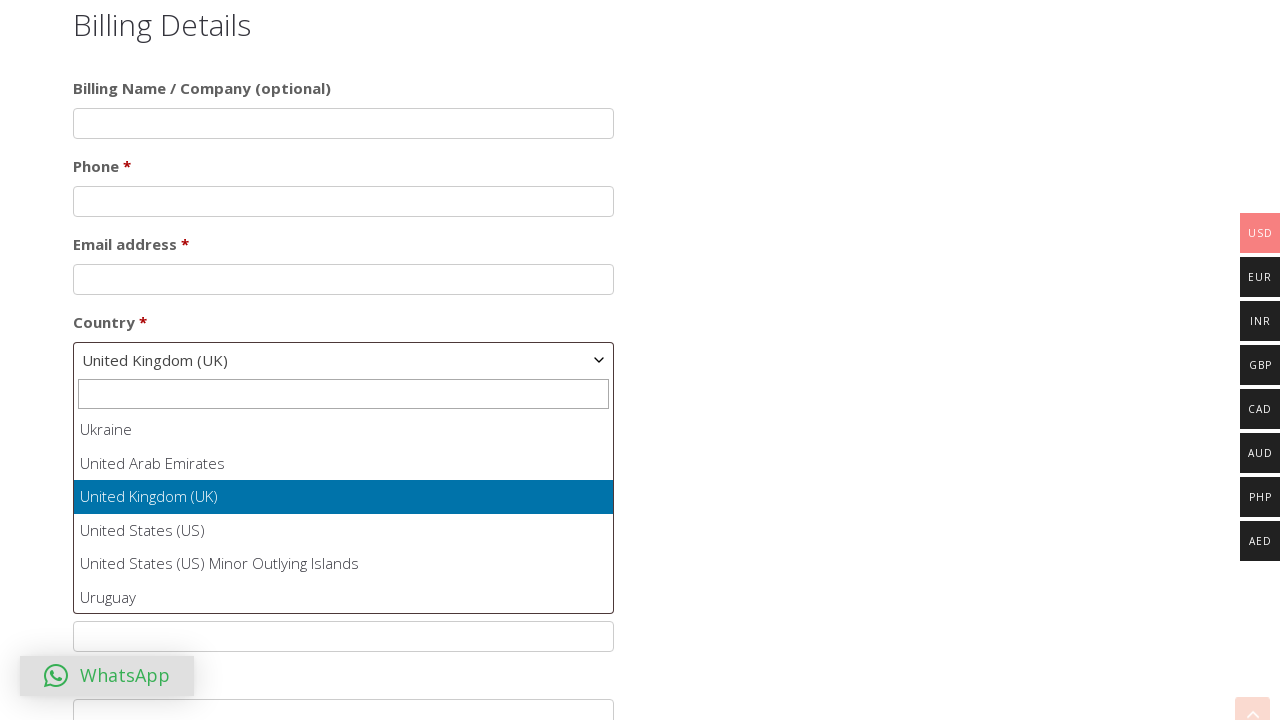

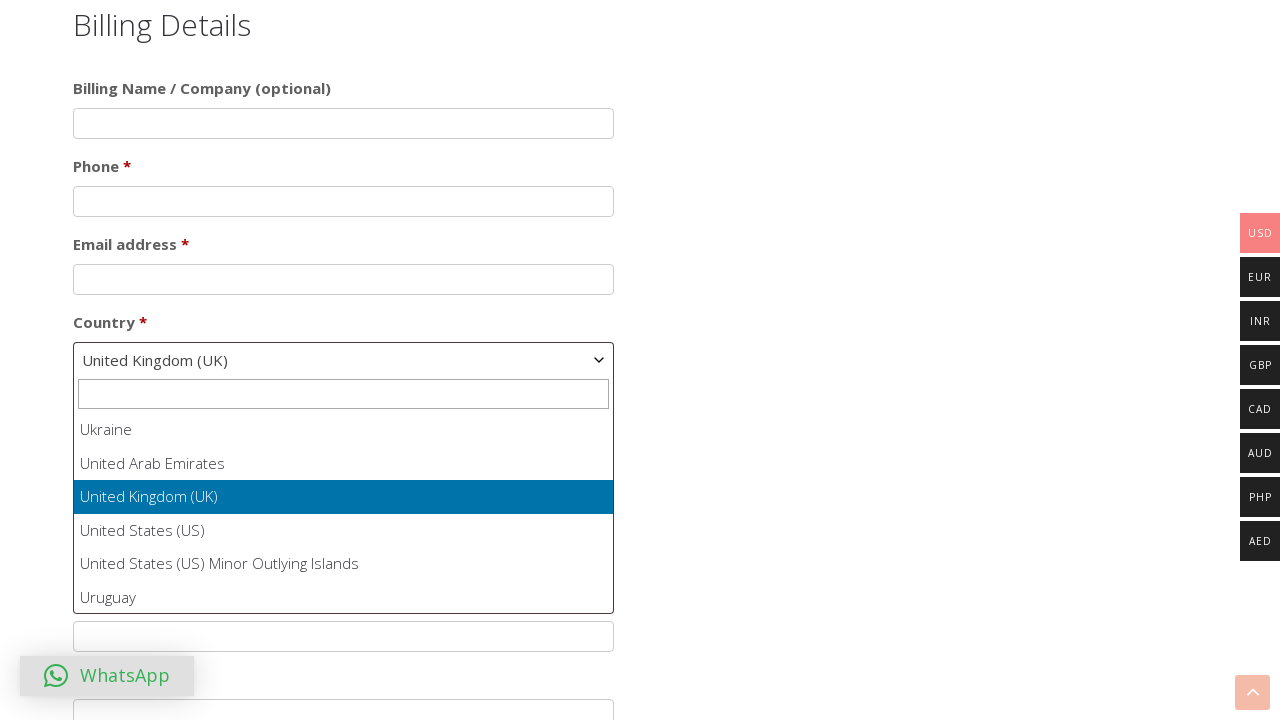